Tests auto-suggest dropdown functionality by typing partial text and selecting a specific option from the suggestions

Starting URL: https://rahulshettyacademy.com/dropdownsPractise/

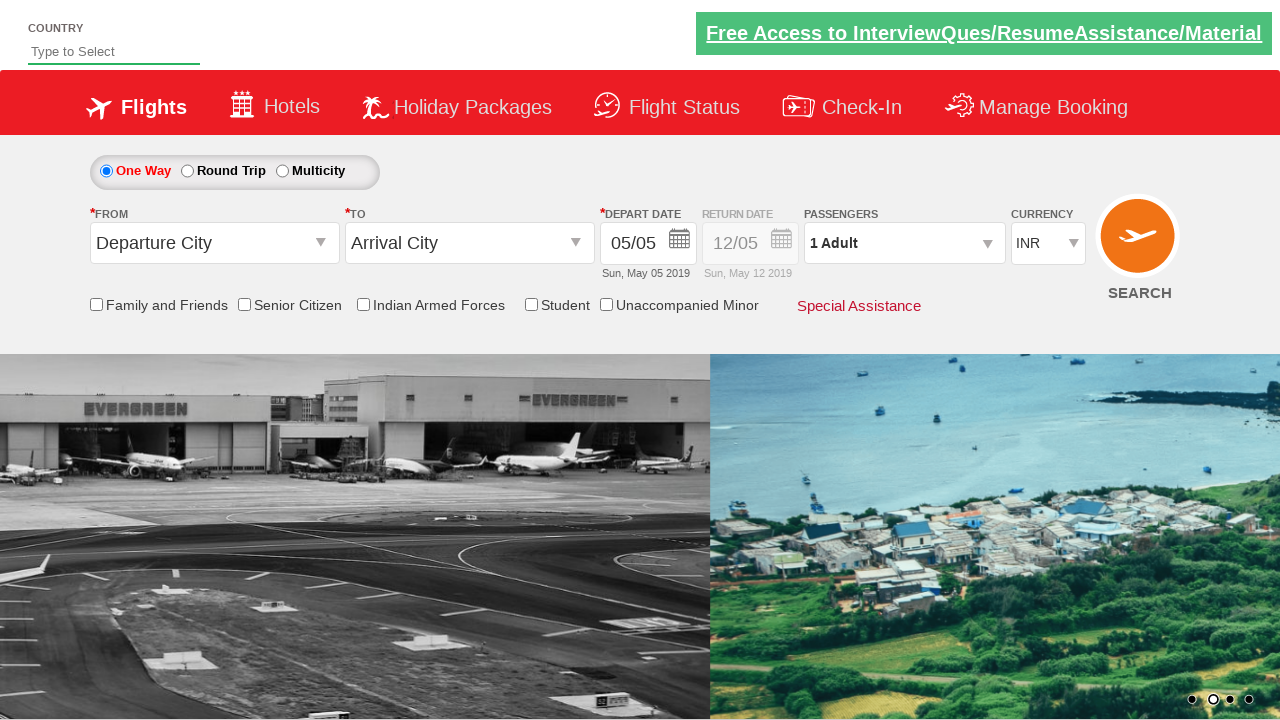

Typed 'au' in auto-suggest field on #autosuggest
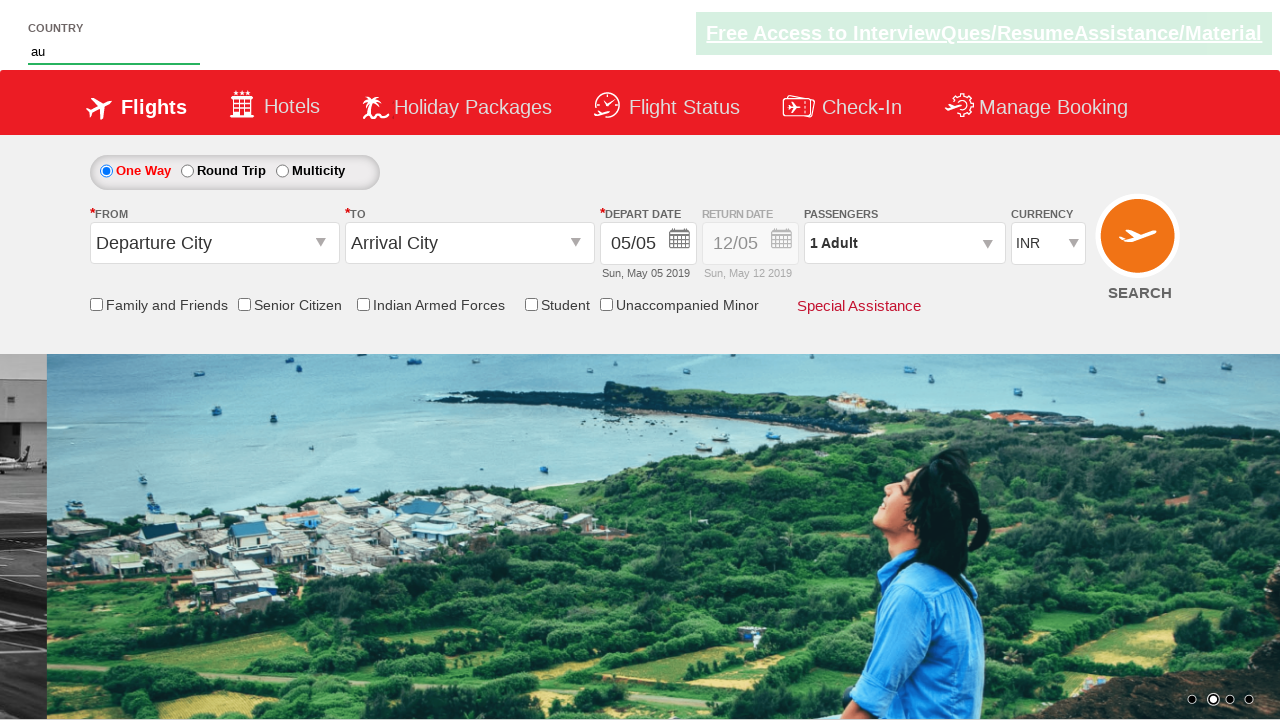

Auto-suggest dropdown appeared with options
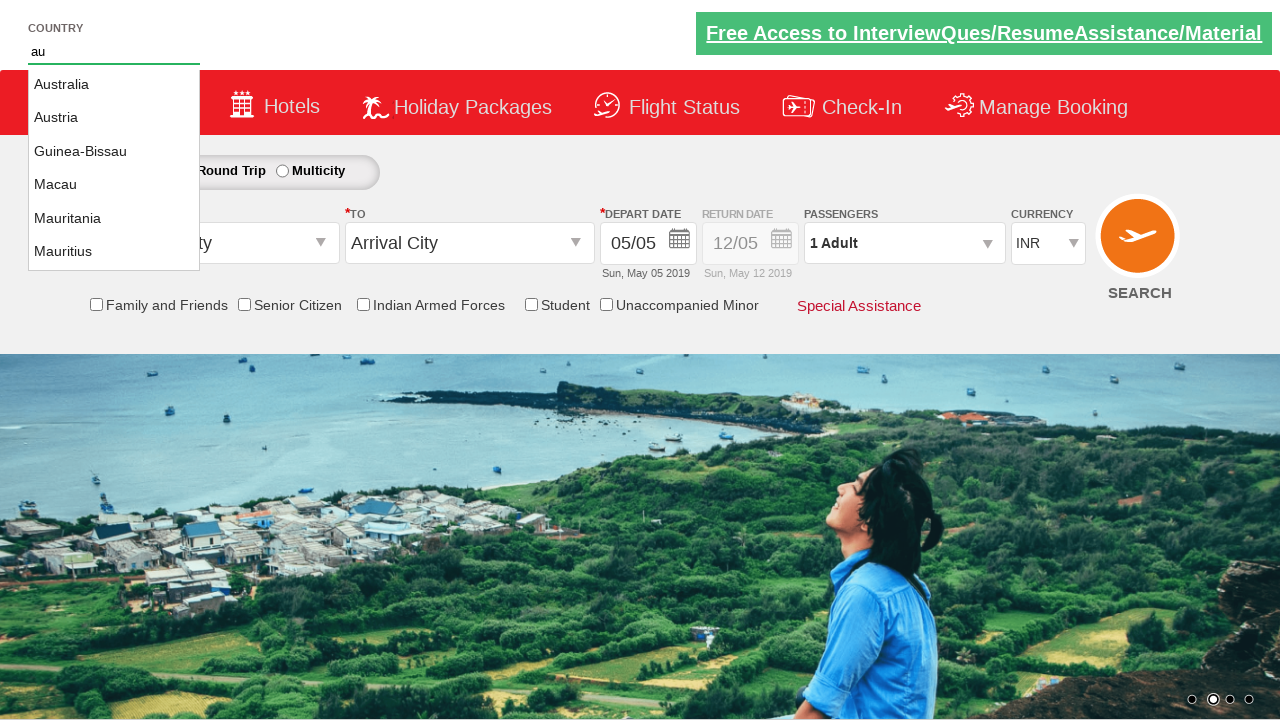

Selected 'Austria' from auto-suggest dropdown at (114, 118) on xpath=//li[@class='ui-menu-item']/a >> nth=1
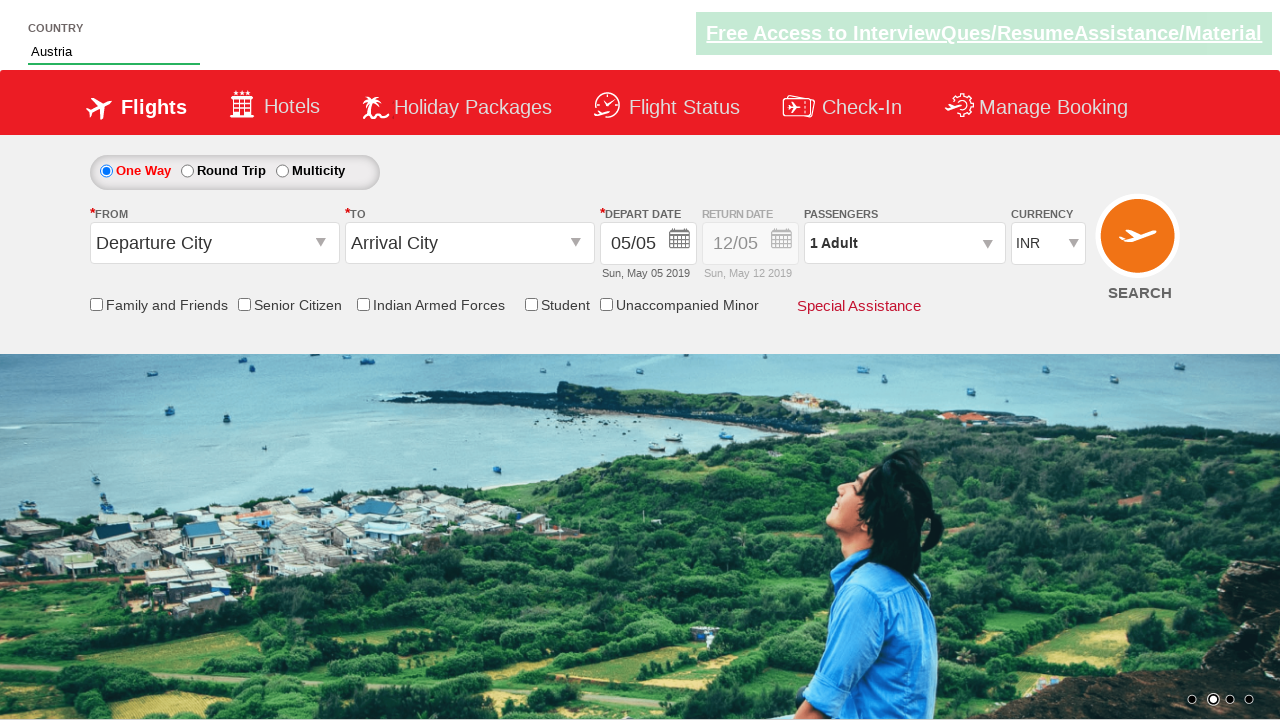

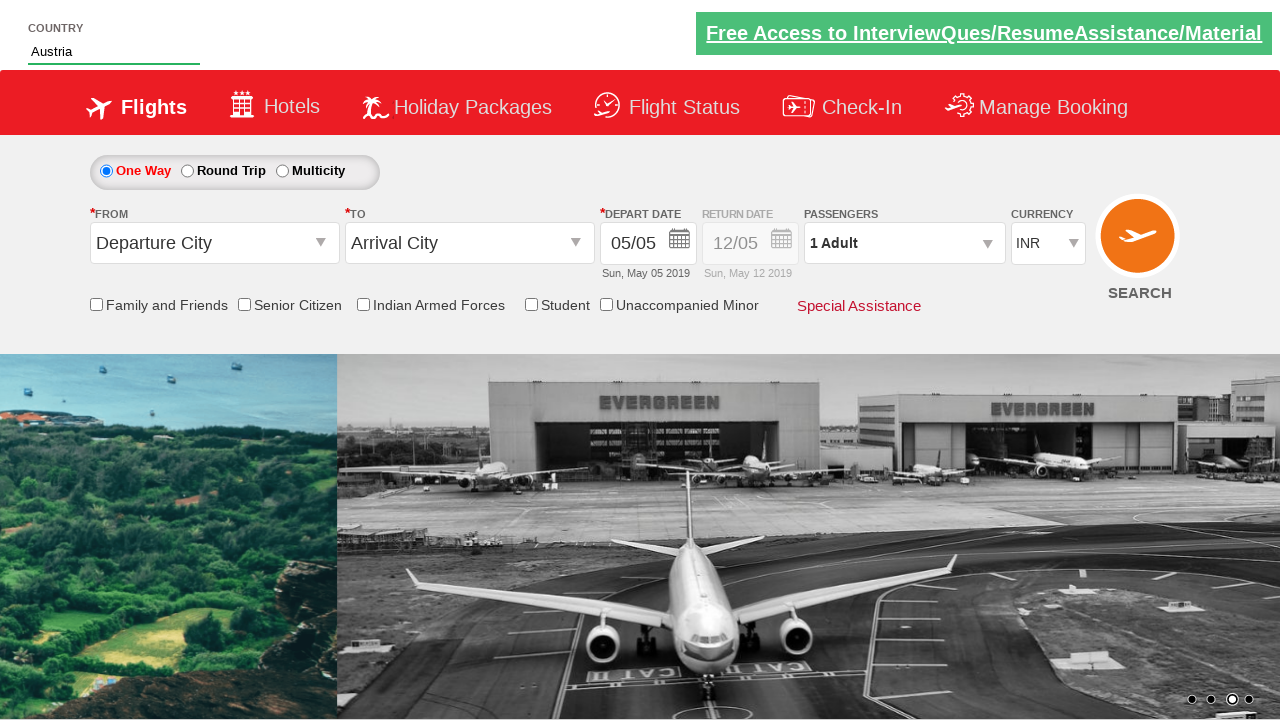